Tests double-click functionality by switching to an iframe, double-clicking on text, and verifying the text style changes to red

Starting URL: https://www.w3schools.com/tags/tryit.asp?filename=tryhtml5_ev_ondblclick2

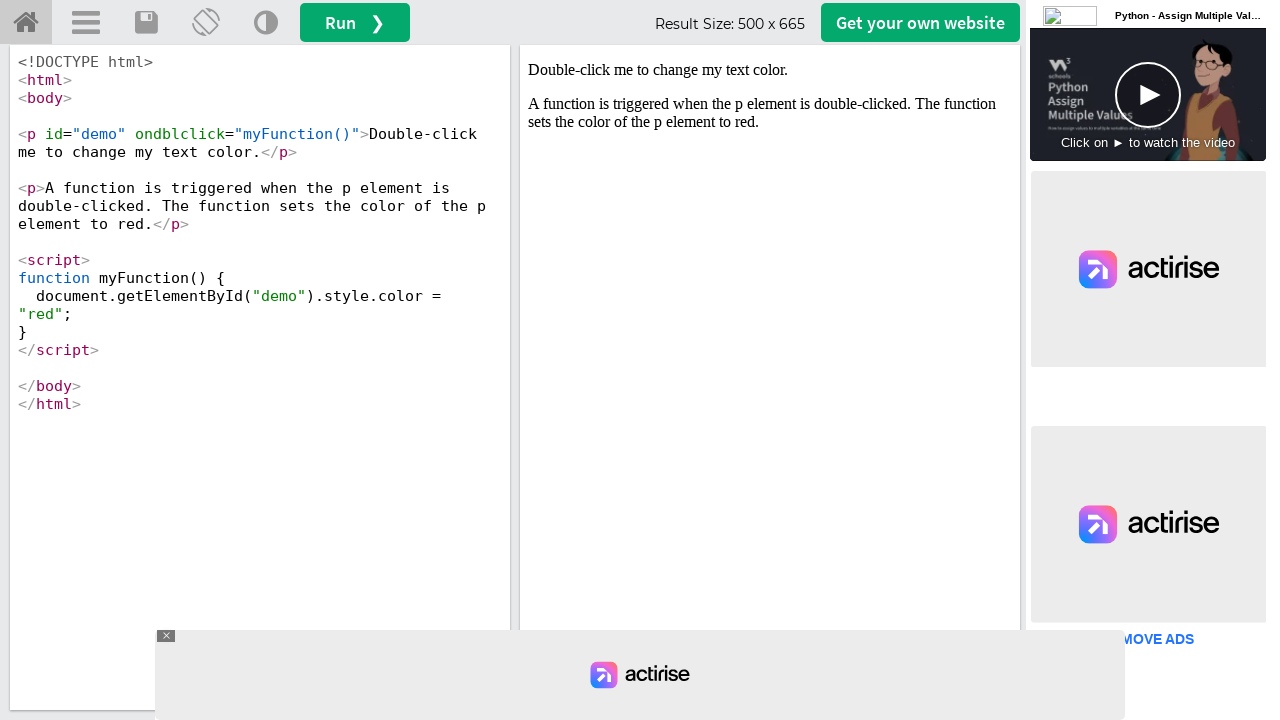

Located iframe with id 'iframeResult'
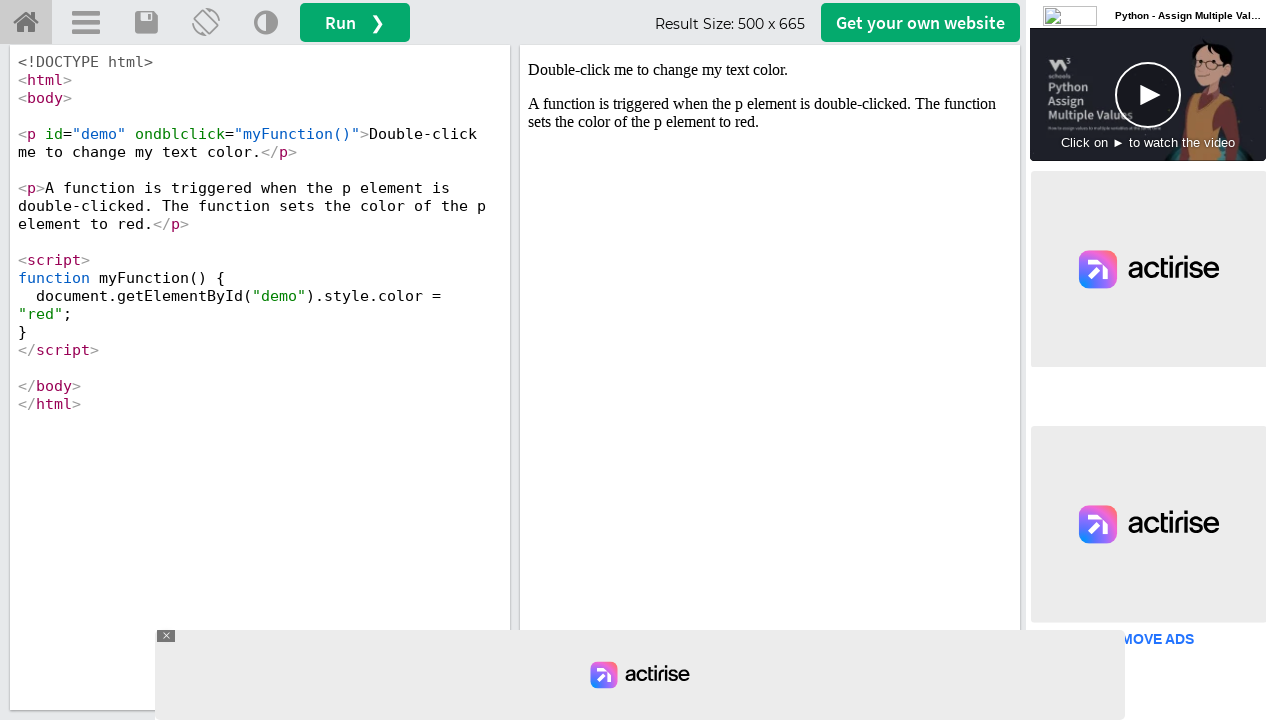

Located text element with id 'demo' inside iframe
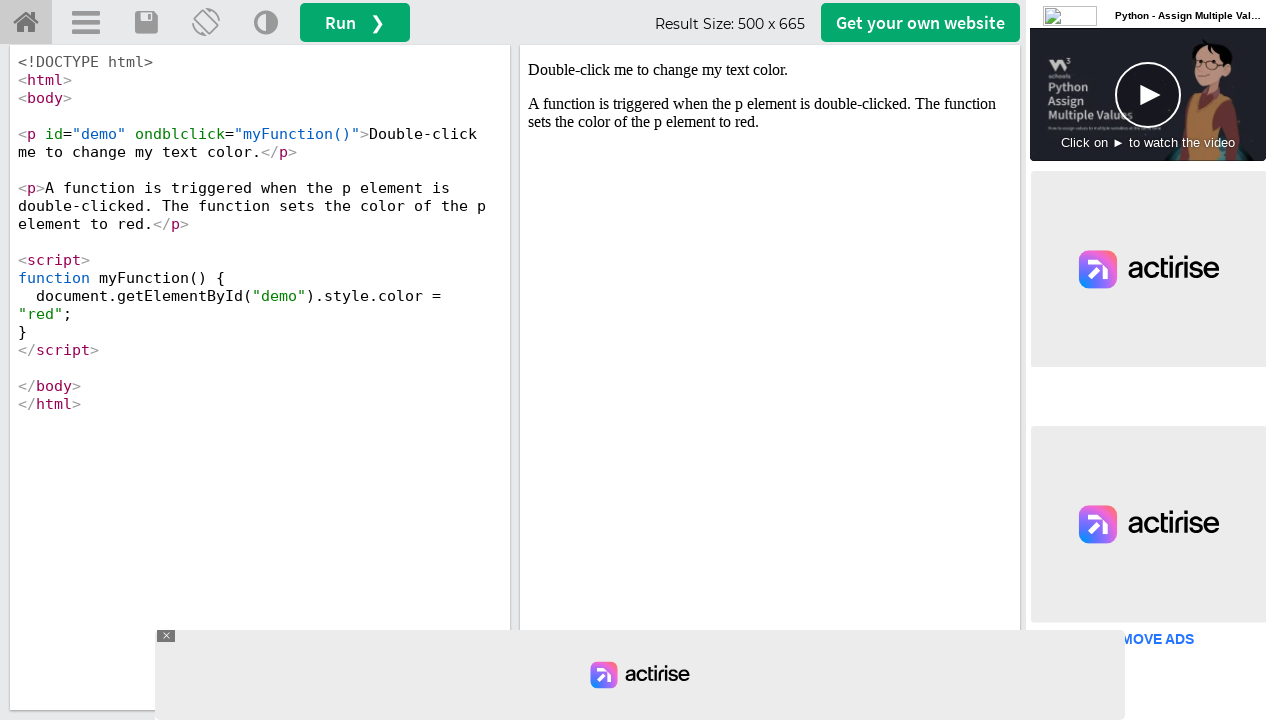

Double-clicked on the text element at (770, 70) on #iframeResult >> internal:control=enter-frame >> #demo
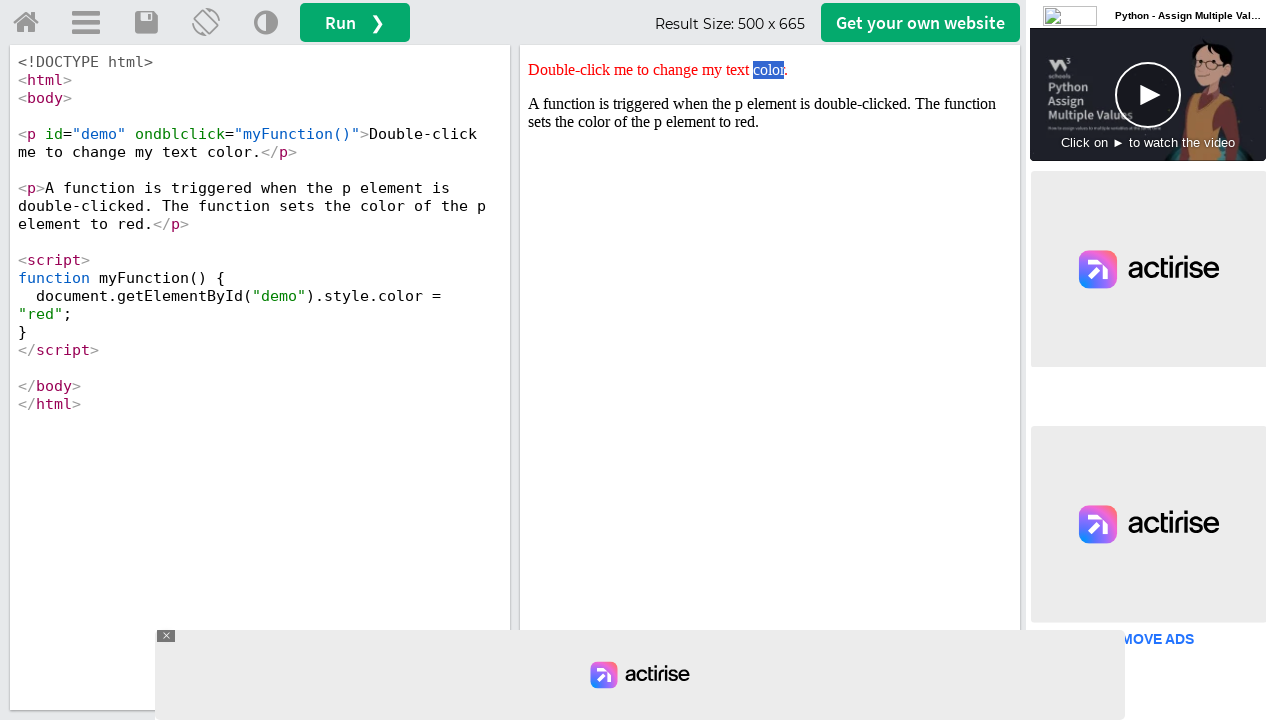

Retrieved style attribute from text element
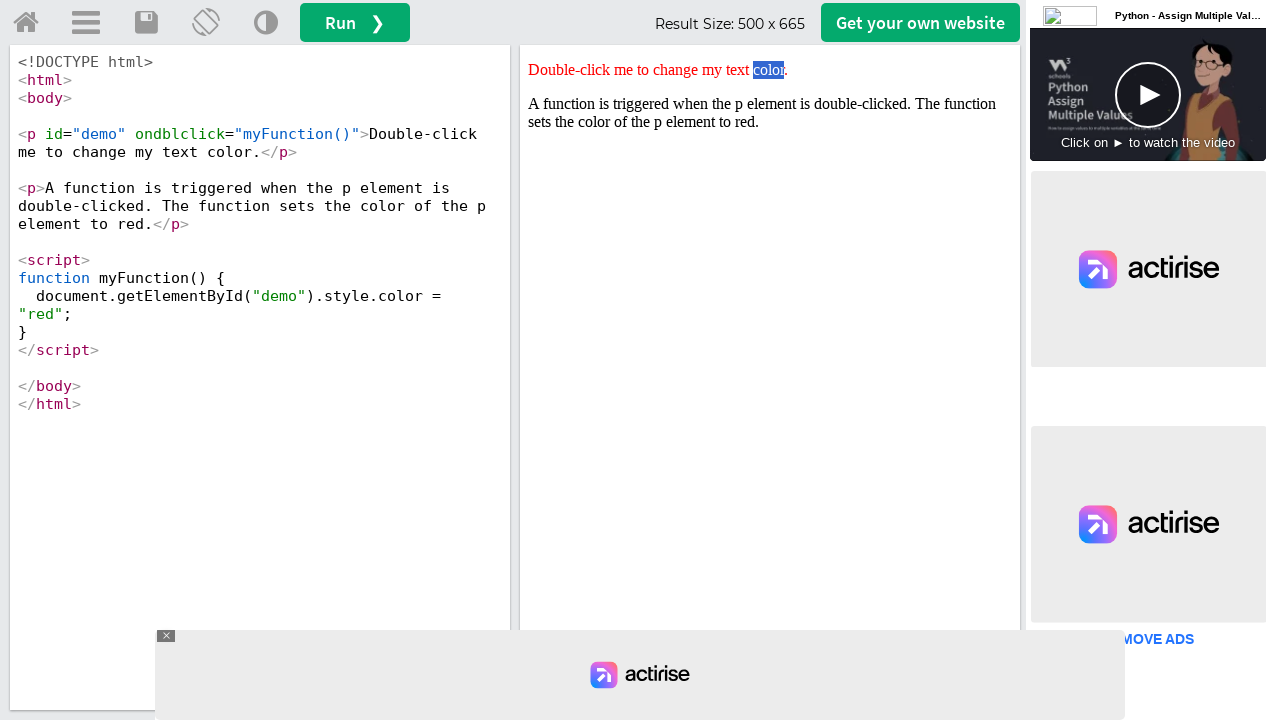

Verified that text style contains 'red' color
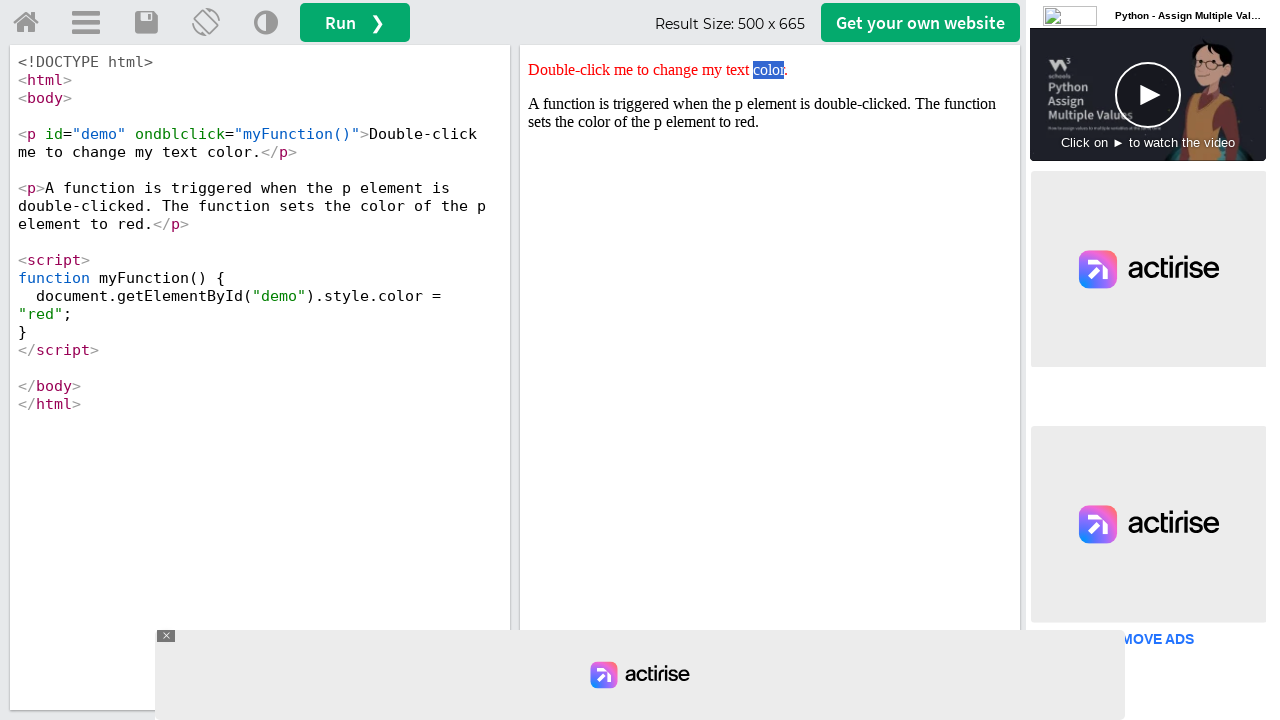

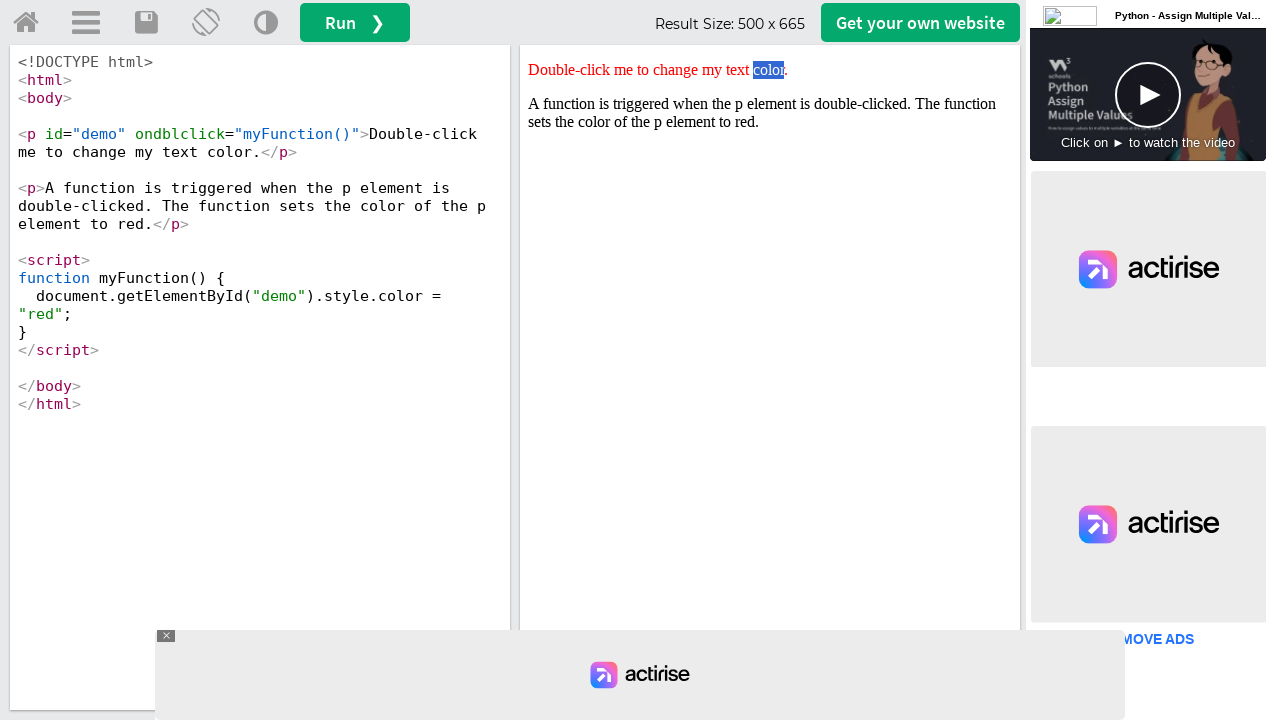